Tests jQuery UI drag and drop functionality within an iframe by dragging an element and dropping it onto another element, then navigating to a different interaction tab

Starting URL: https://jqueryui.com/

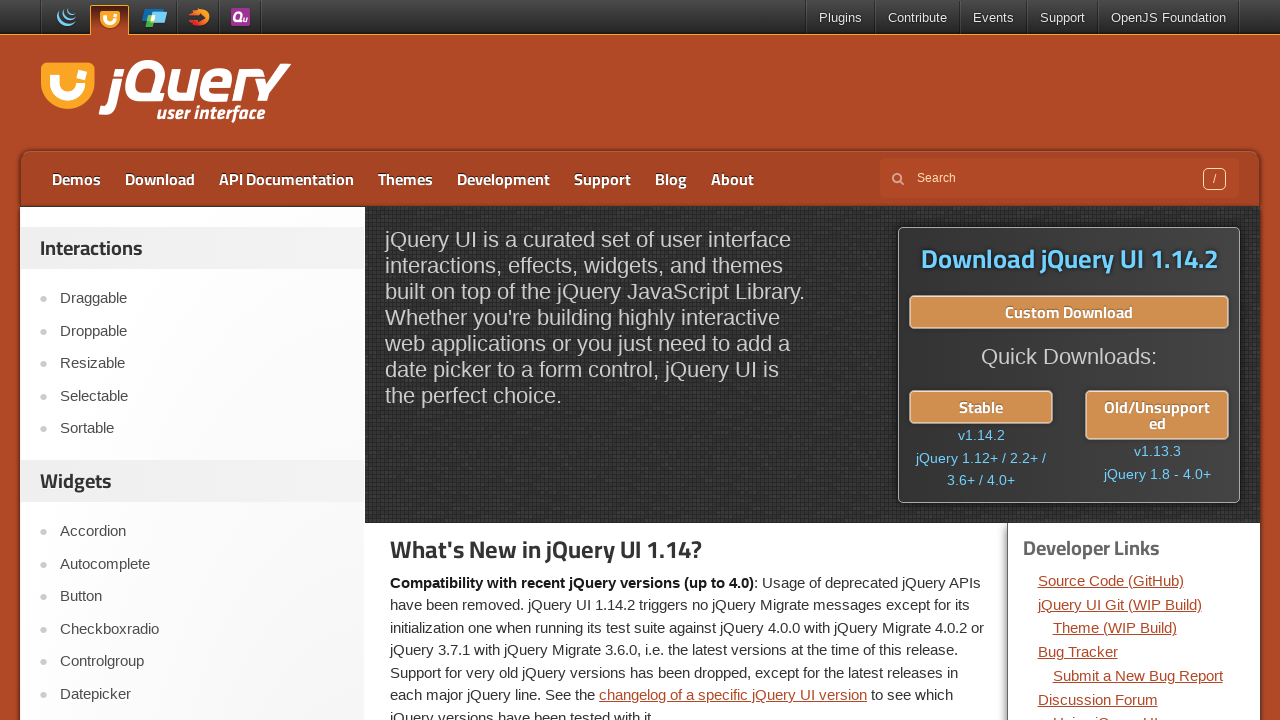

Clicked on Droppable tab in the sidebar at (196, 331) on xpath=//div[@id='sidebar']/aside[1]/ul/li >> nth=1
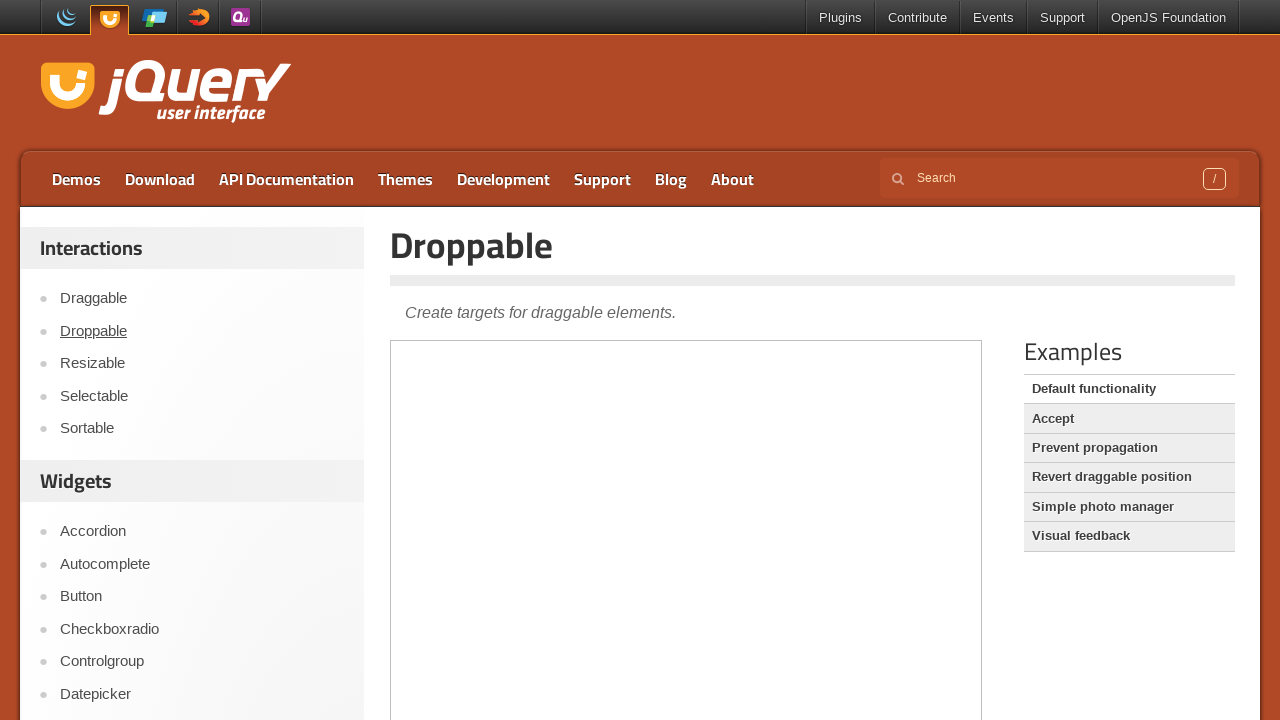

Located the iframe containing drag and drop demo
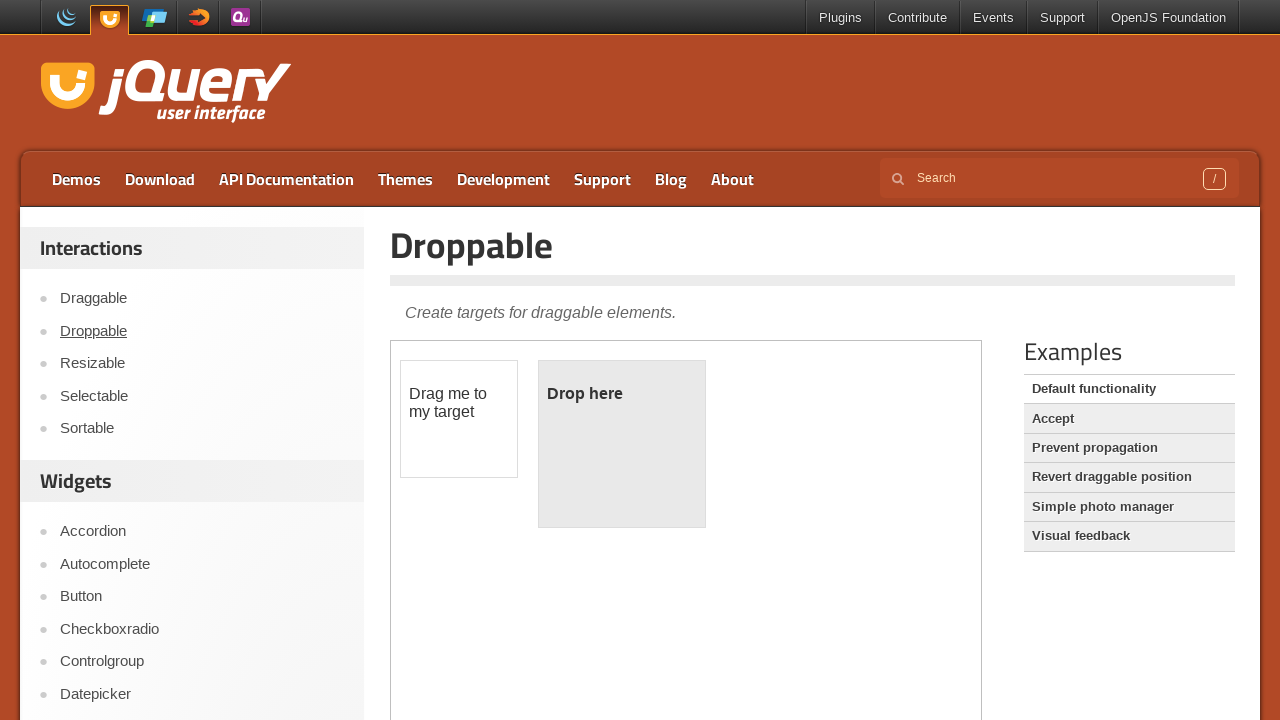

Located draggable and droppable elements within iframe
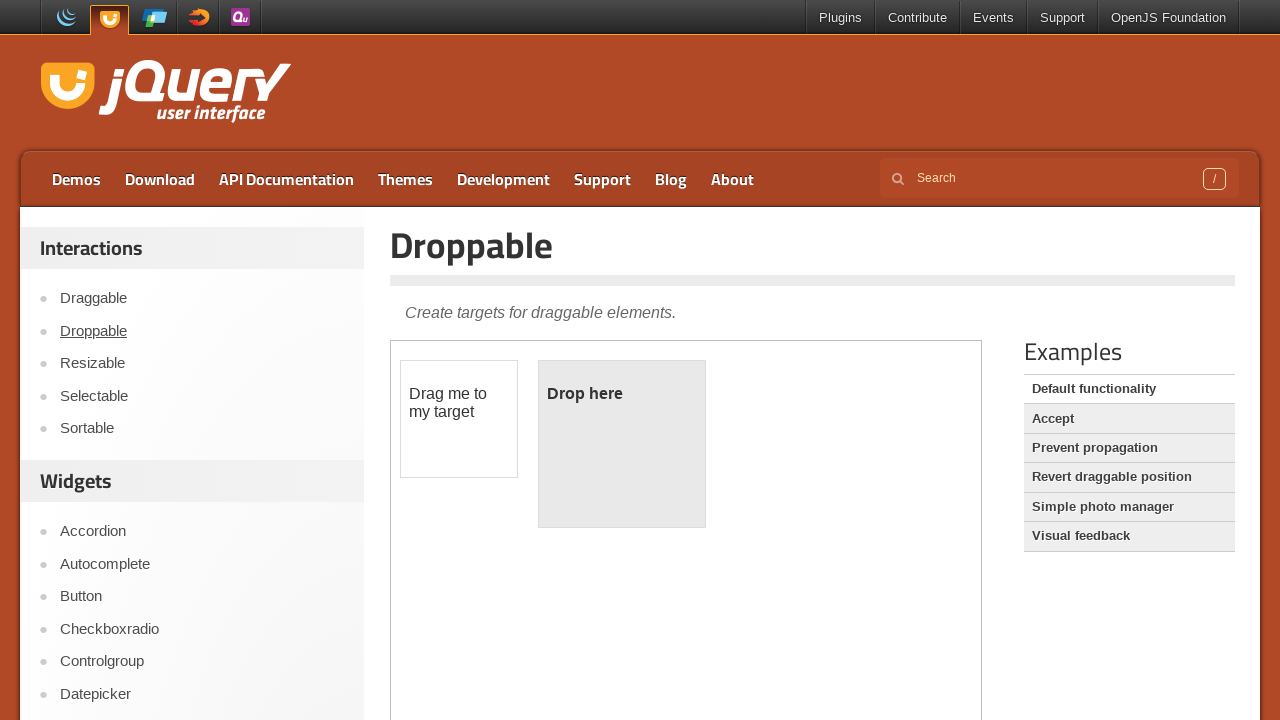

Dragged element and dropped it onto the droppable target at (622, 444)
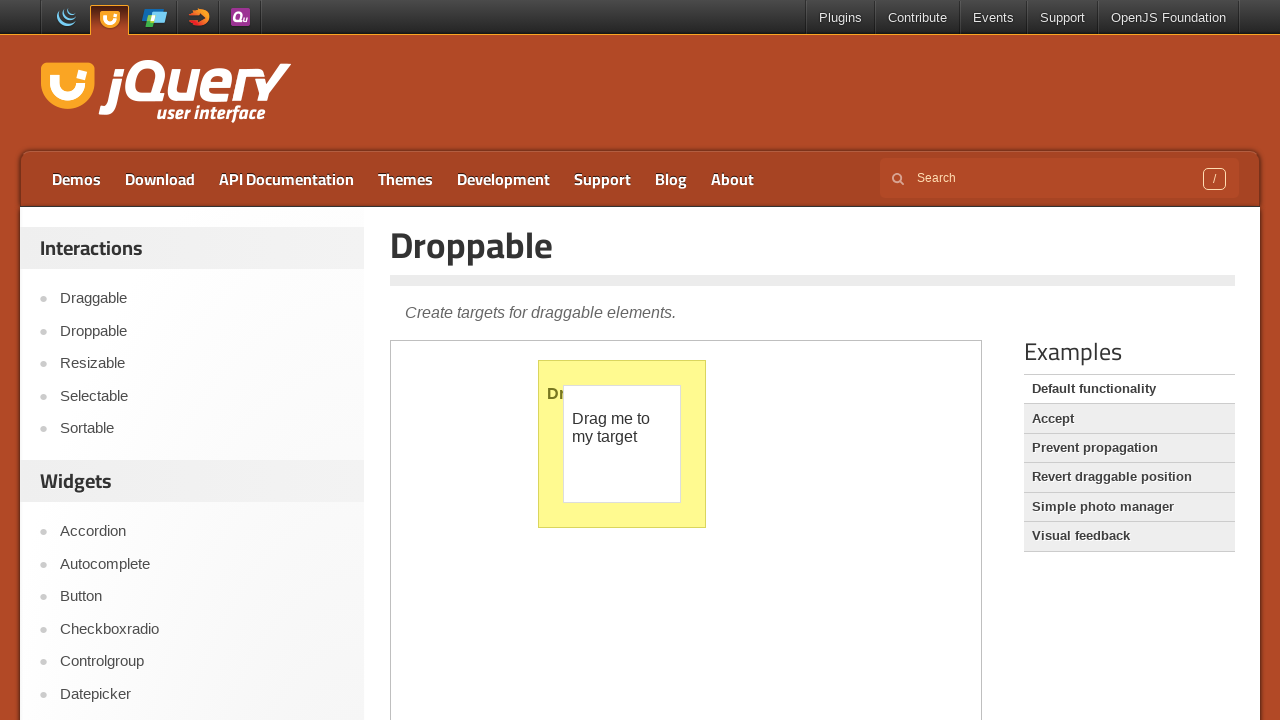

Waited 2 seconds for drag and drop operation to complete
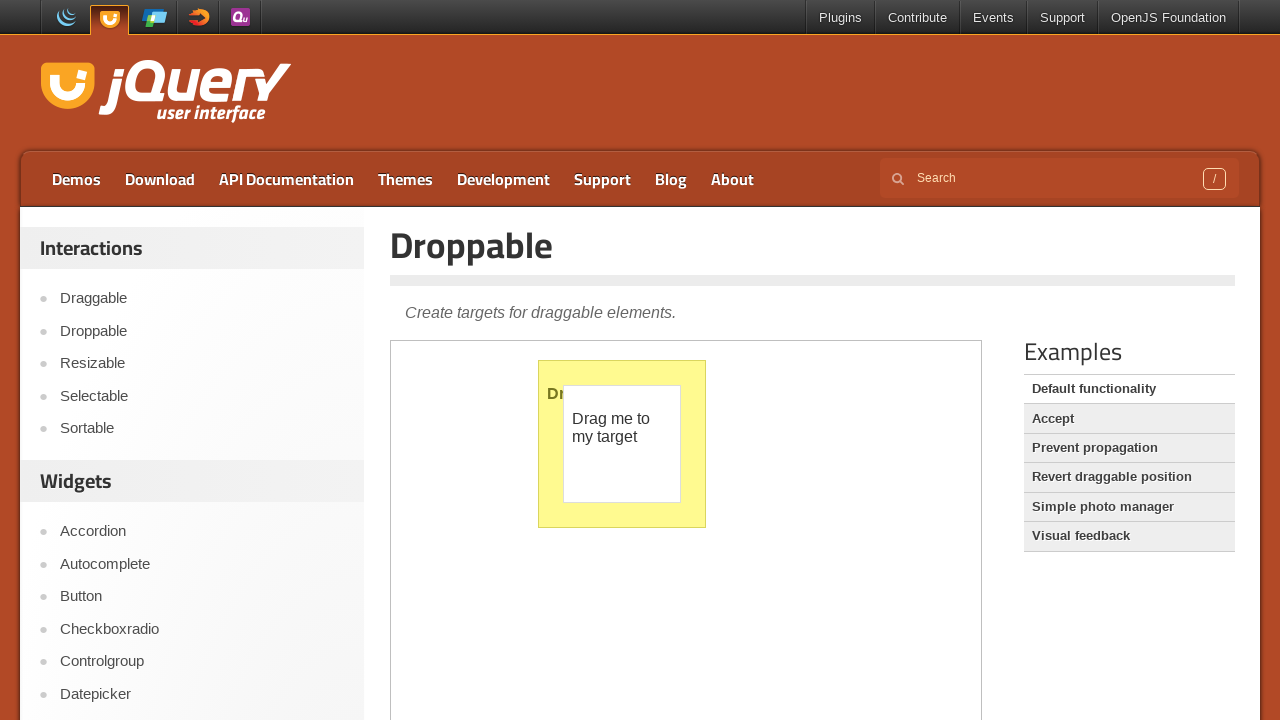

Clicked on Sortable tab in the sidebar at (196, 429) on xpath=//div[@id='sidebar']/aside[1]/ul/li >> nth=4
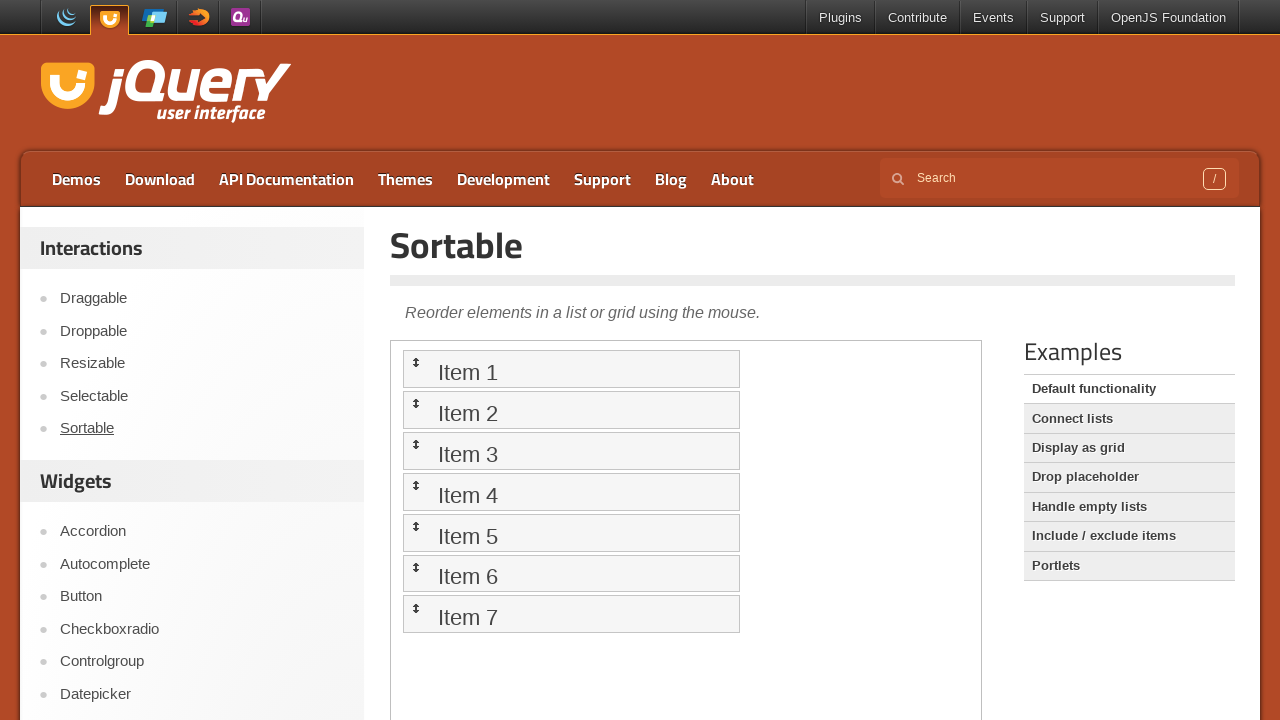

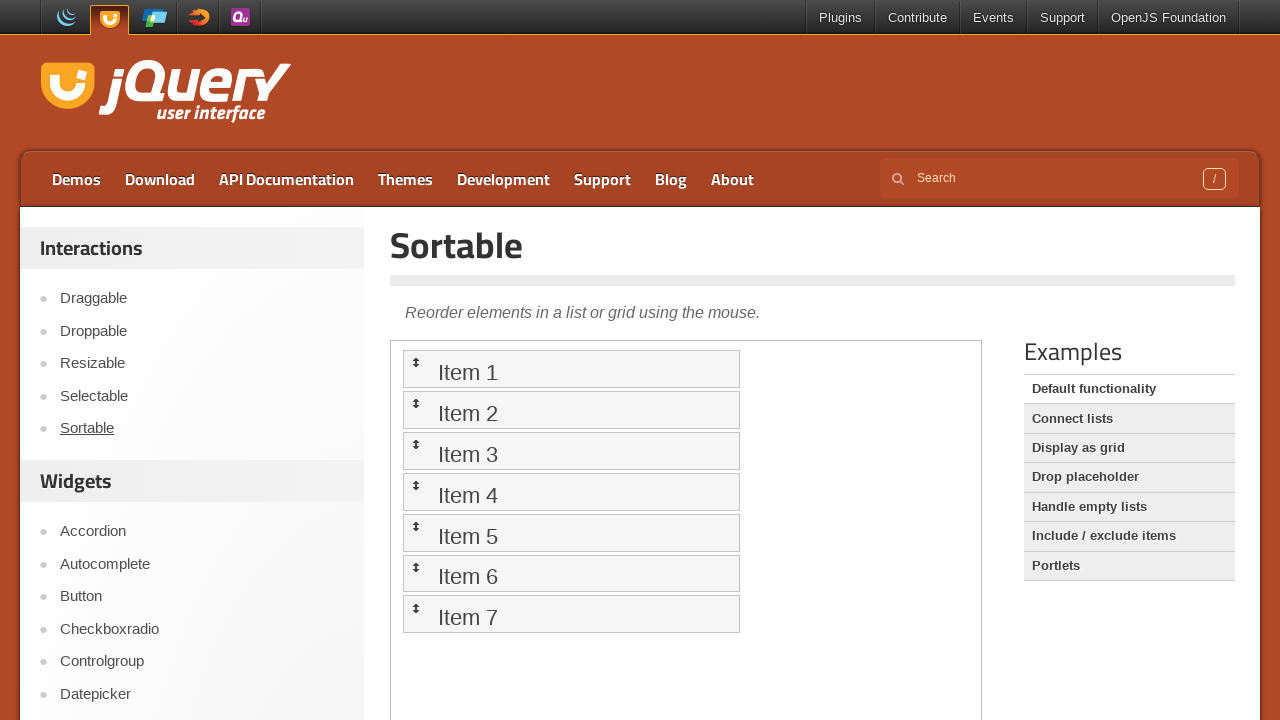